Gets and verifies the page title of the Walla news website

Starting URL: https://www.walla.co.il

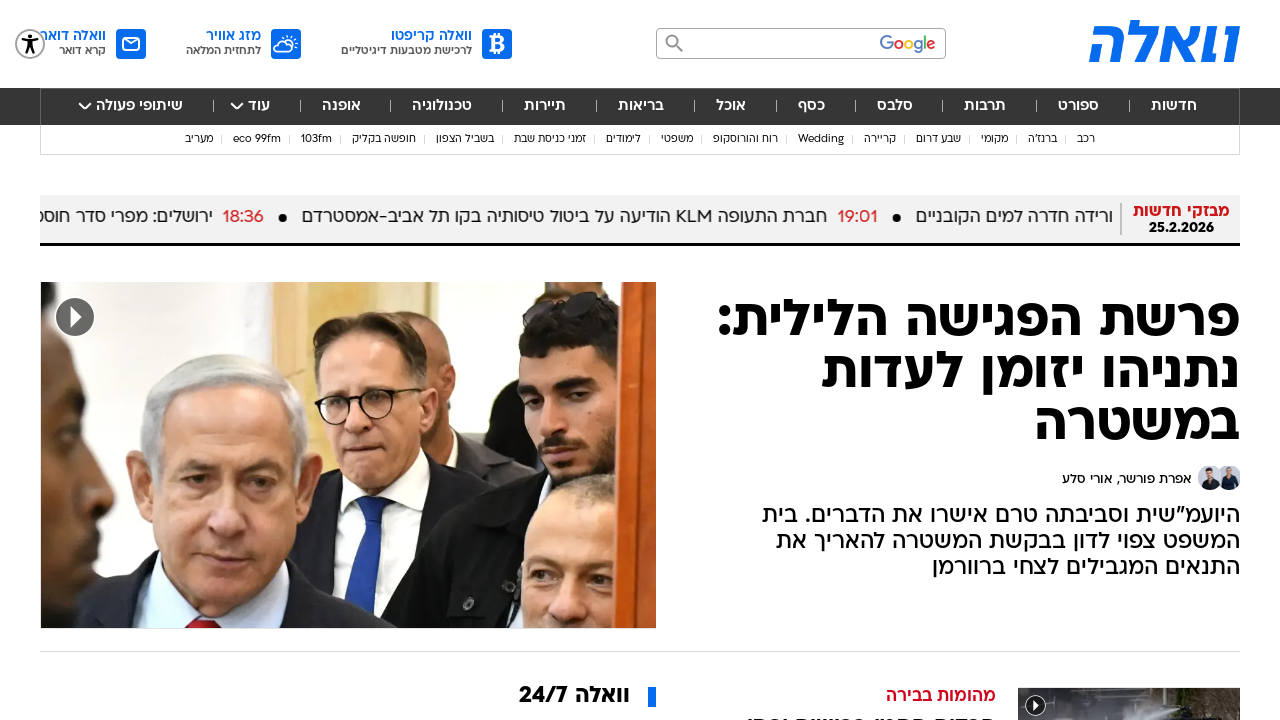

Navigated to Walla news website
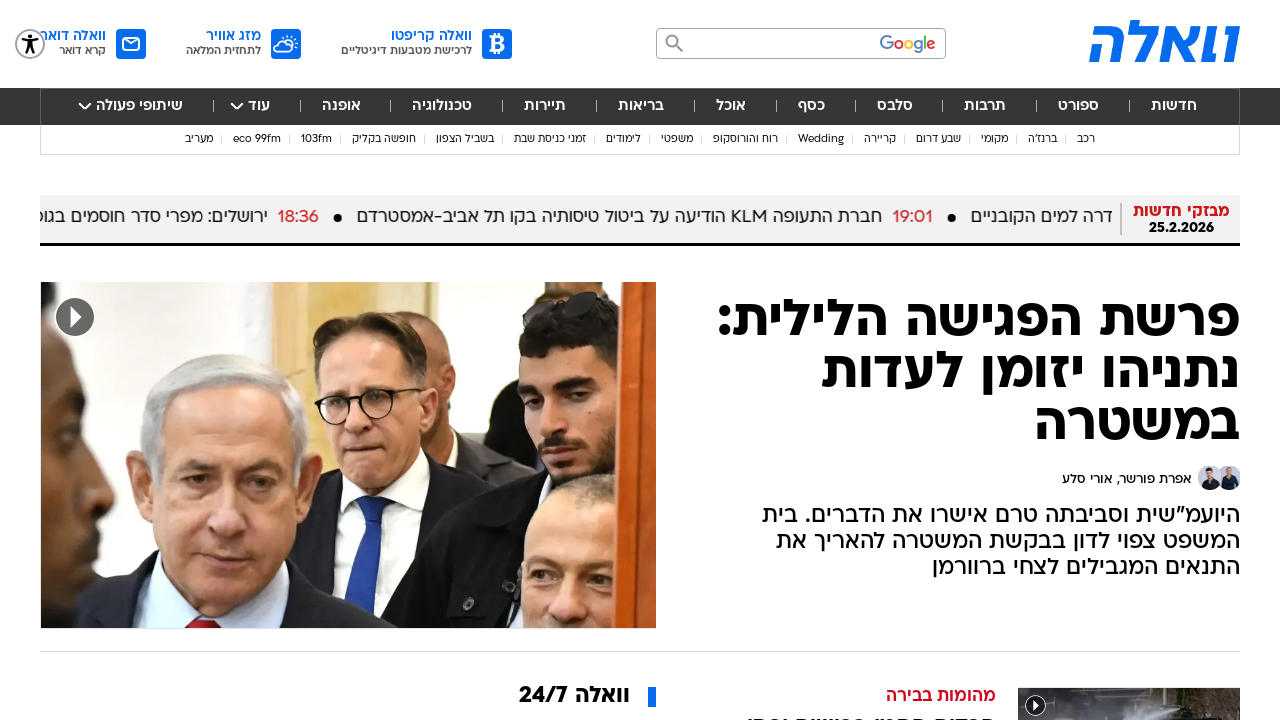

Retrieved page title: וואלה חדשות. ספורט. סלבס. אוכל - עדכונים ודיווחים שוטפים
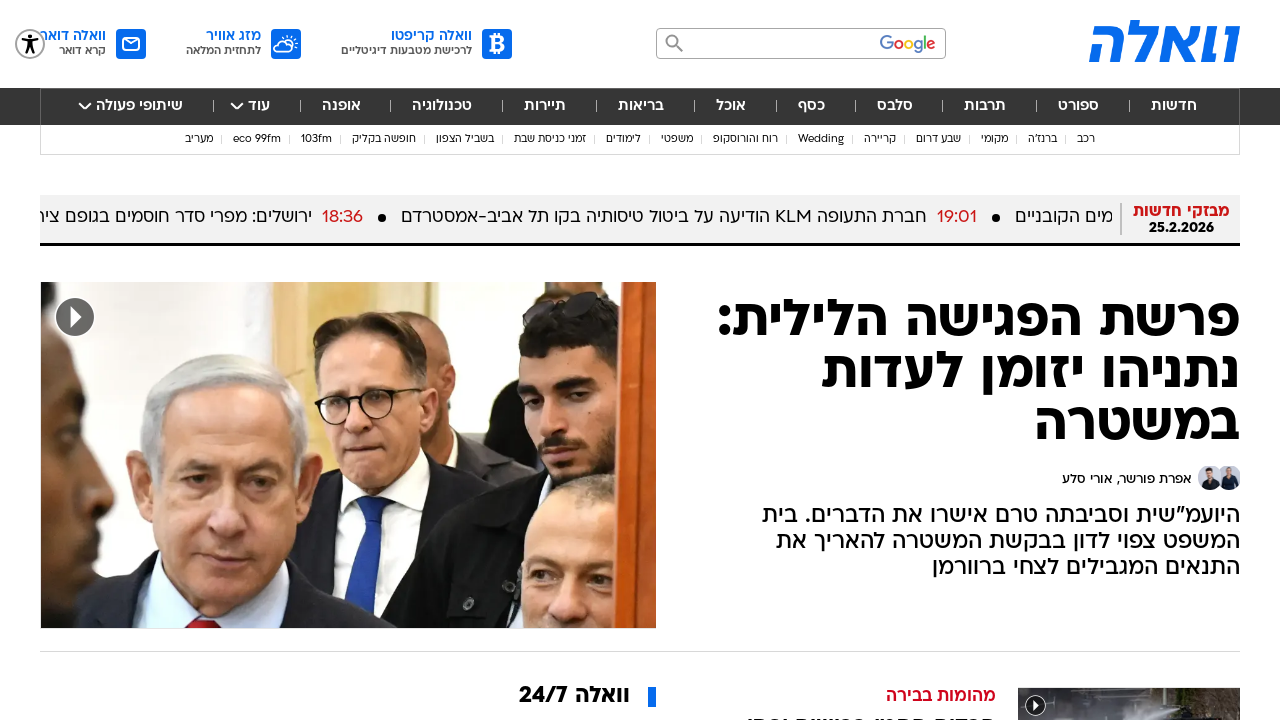

Printed page title to console
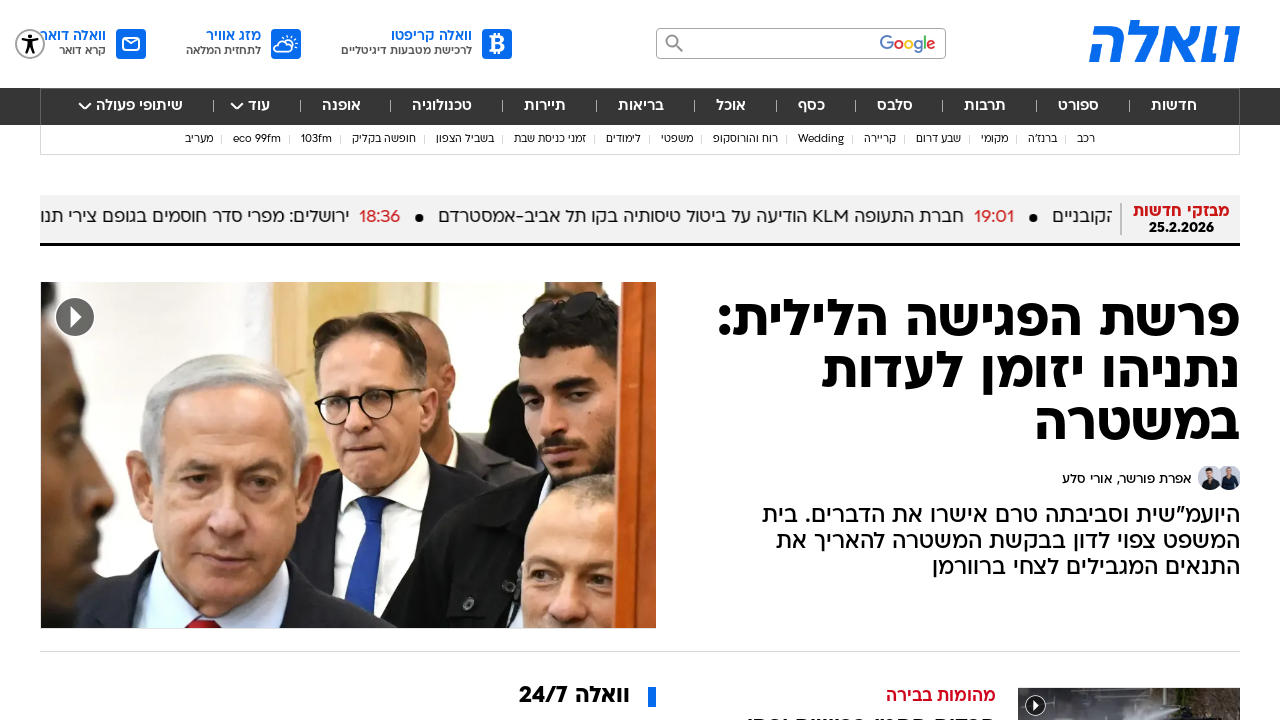

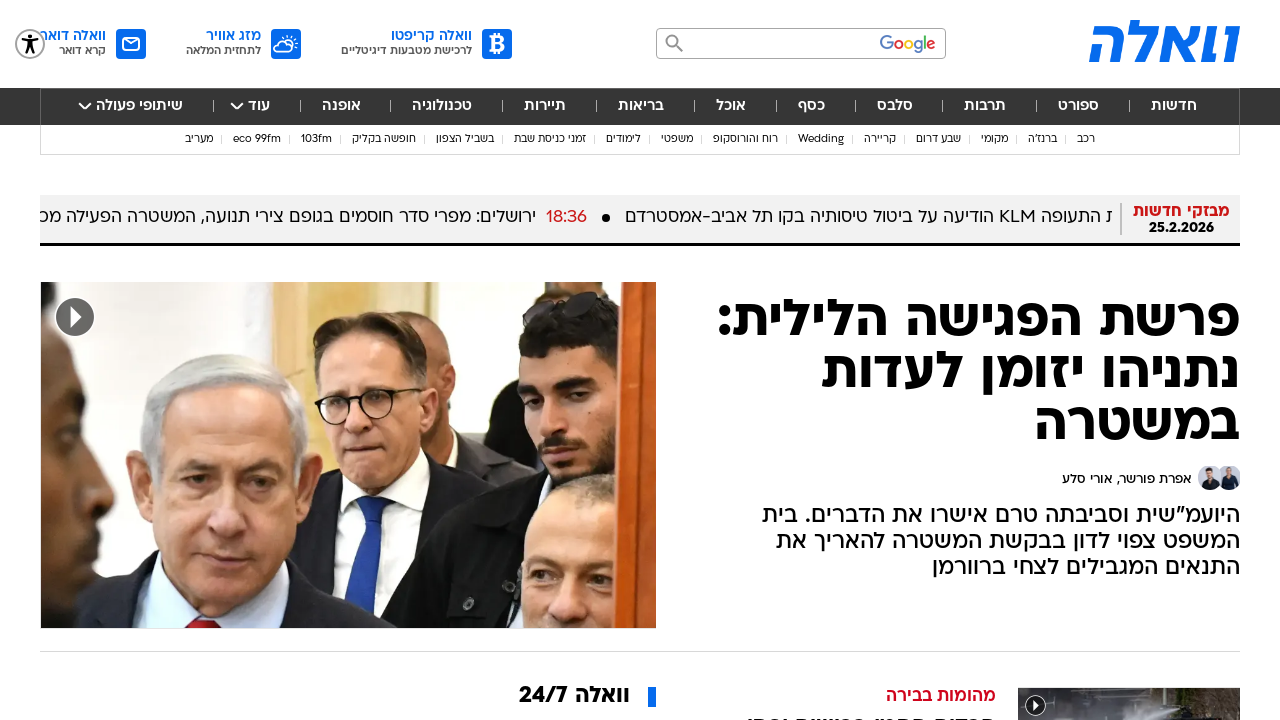